Tests pagination functionality by clicking the next button and verifying that different products appear on the second page

Starting URL: https://www.demoblaze.com/index.html

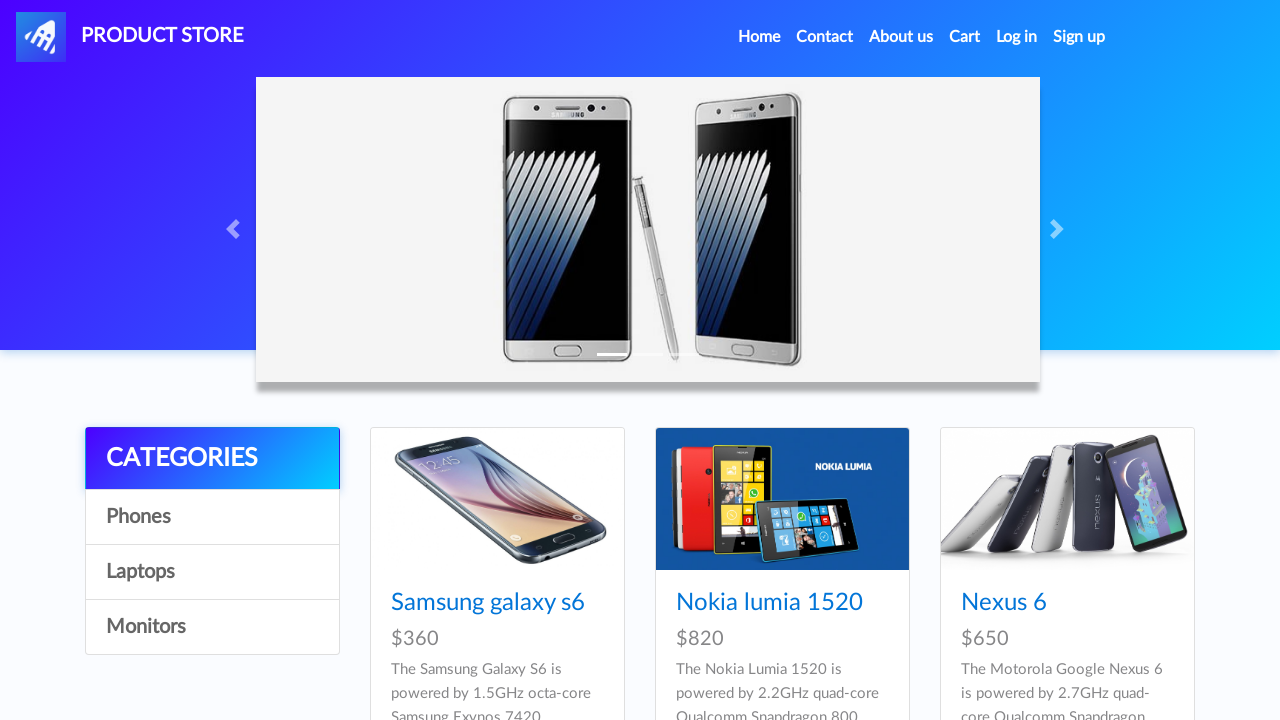

Retrieved product titles from first page
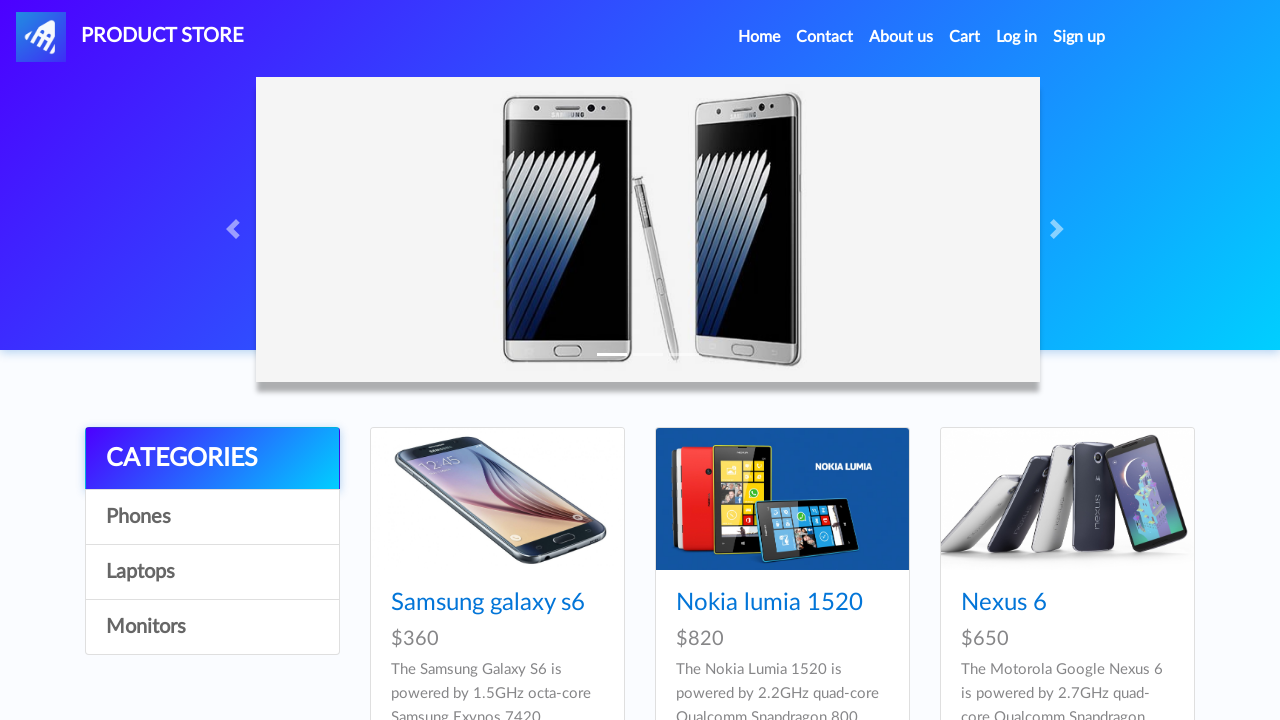

Clicked Next button to navigate to page 2 at (1166, 385) on button#next2
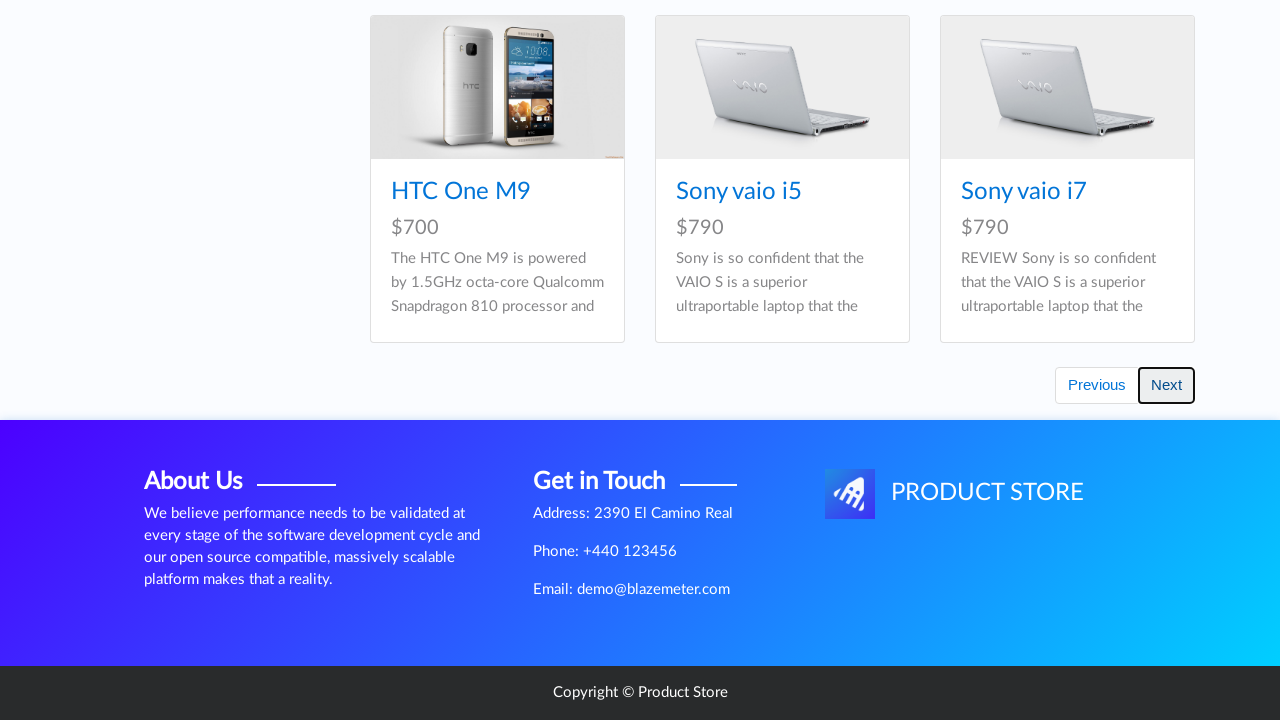

Waited for new products to load on page 2
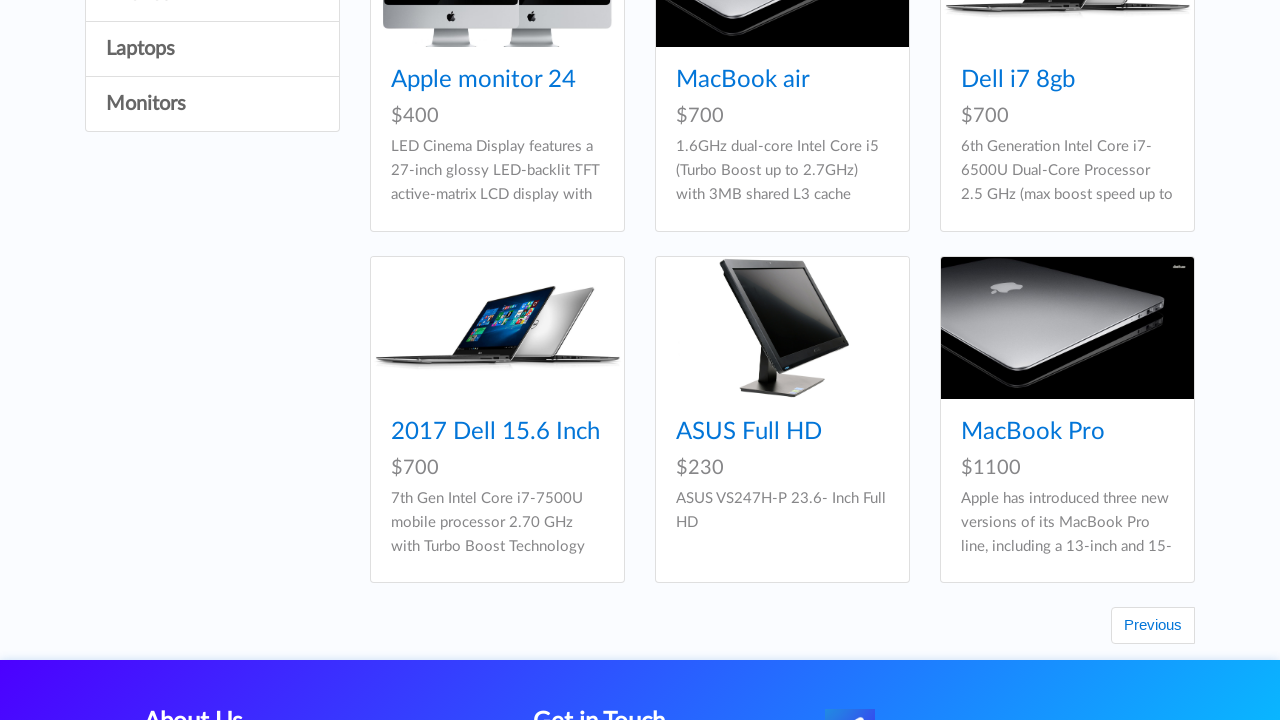

Retrieved product titles from second page
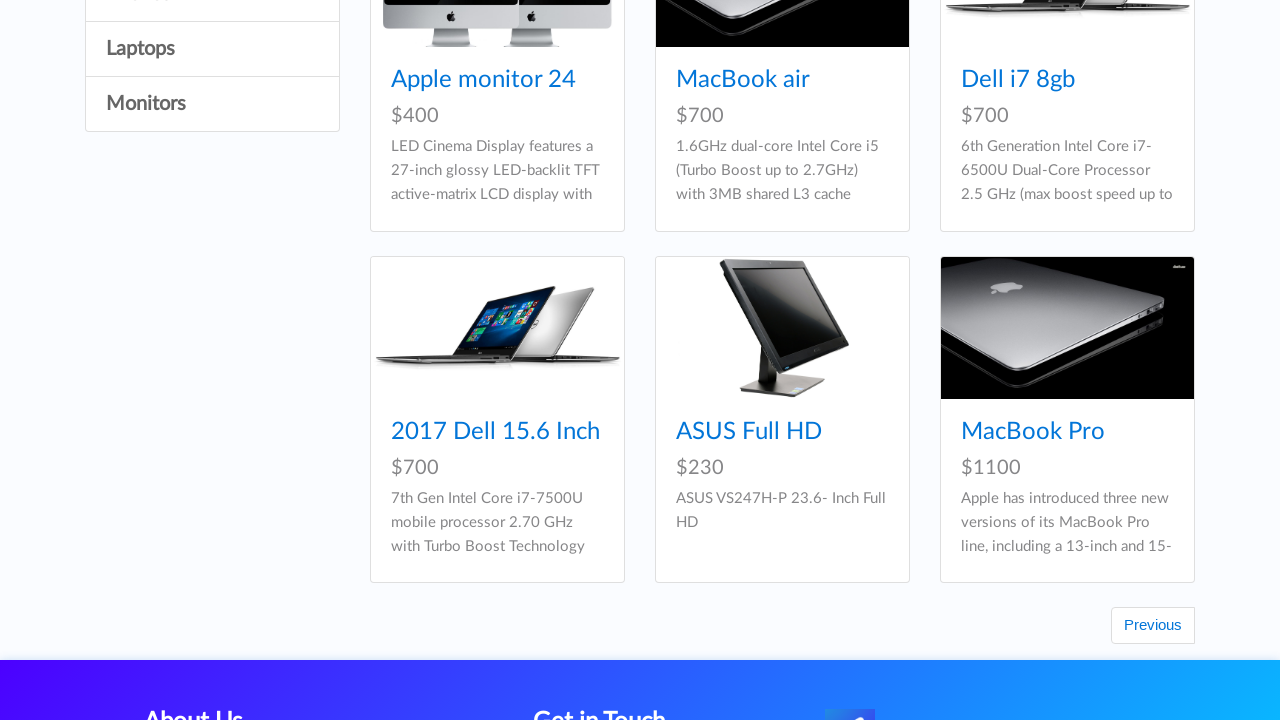

Verified that all products on page 2 are different from page 1
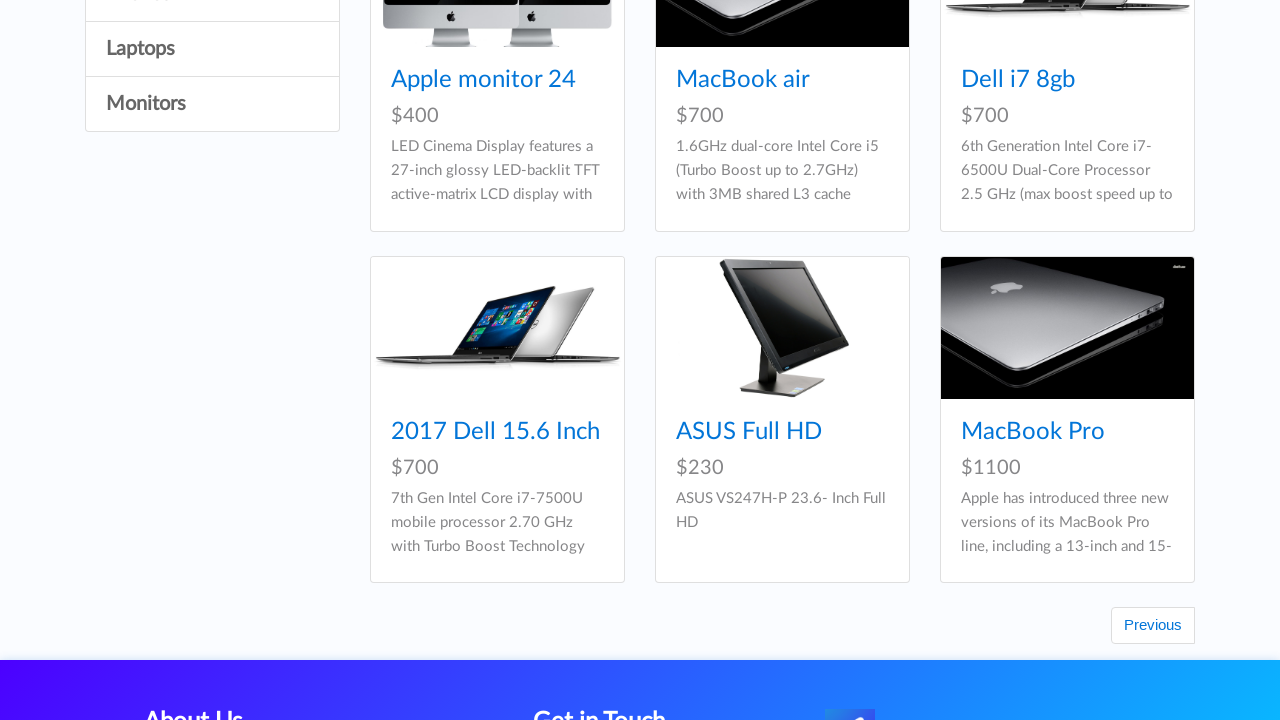

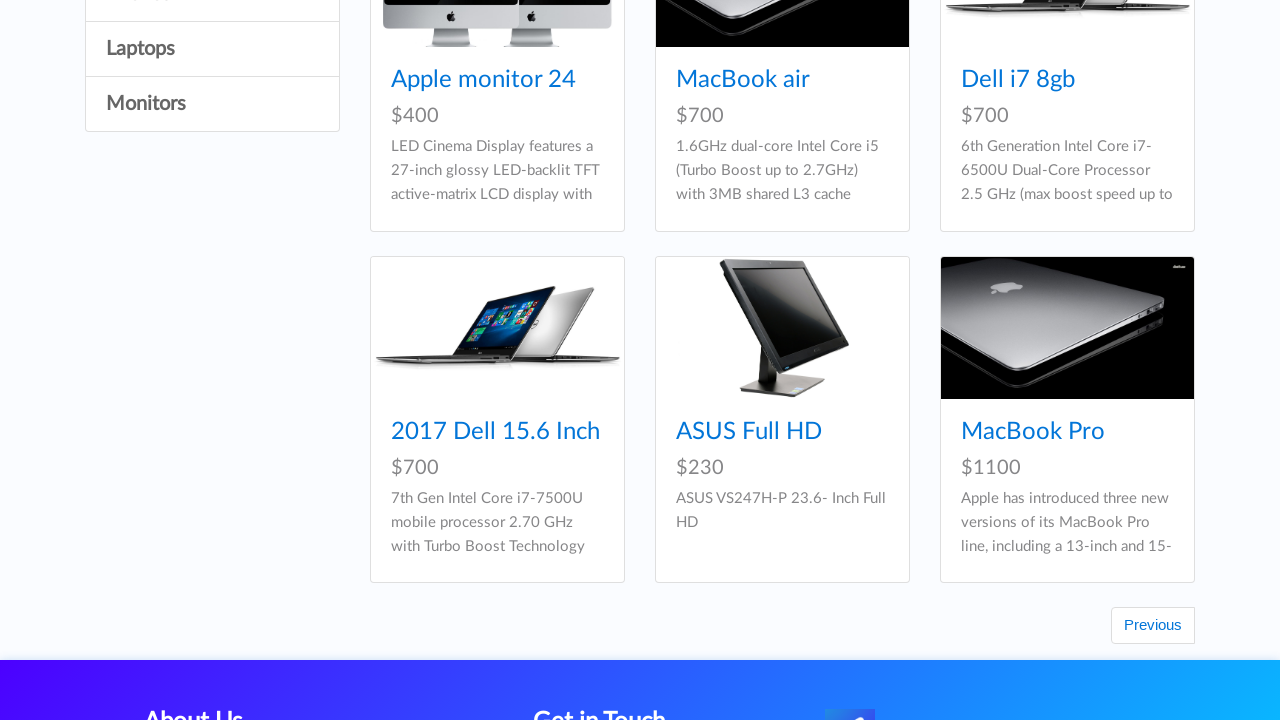